Tests selecting multiple non-consecutive items in a list using Ctrl/Cmd key modifier to select items at positions 1, 5, 7, and 12

Starting URL: https://automationfc.github.io/jquery-selectable/

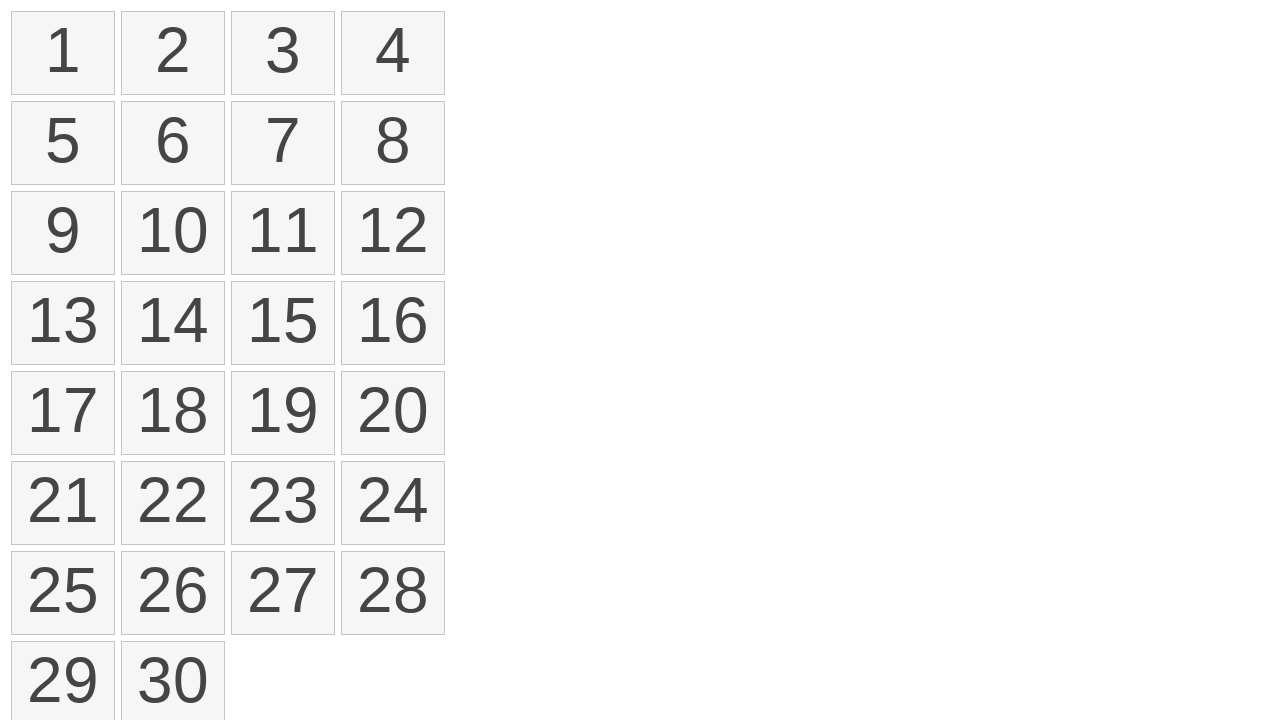

Located all selectable list items
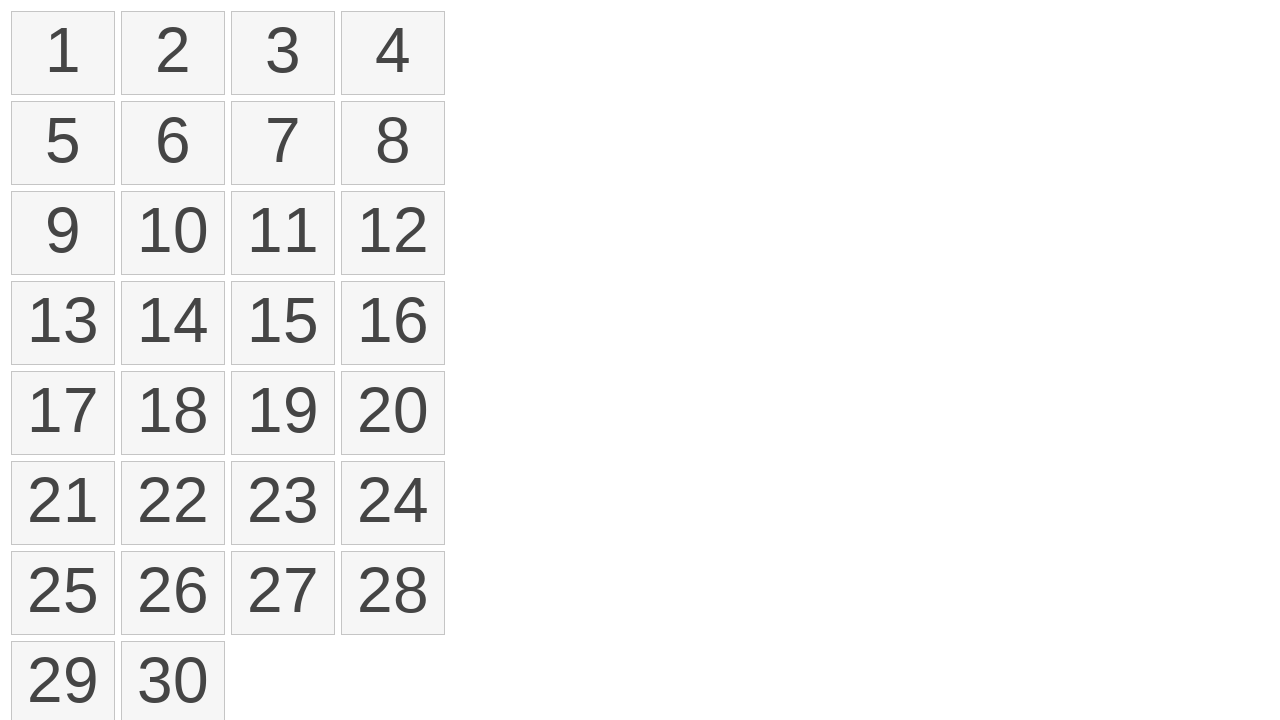

Held down Meta key to enable multi-select
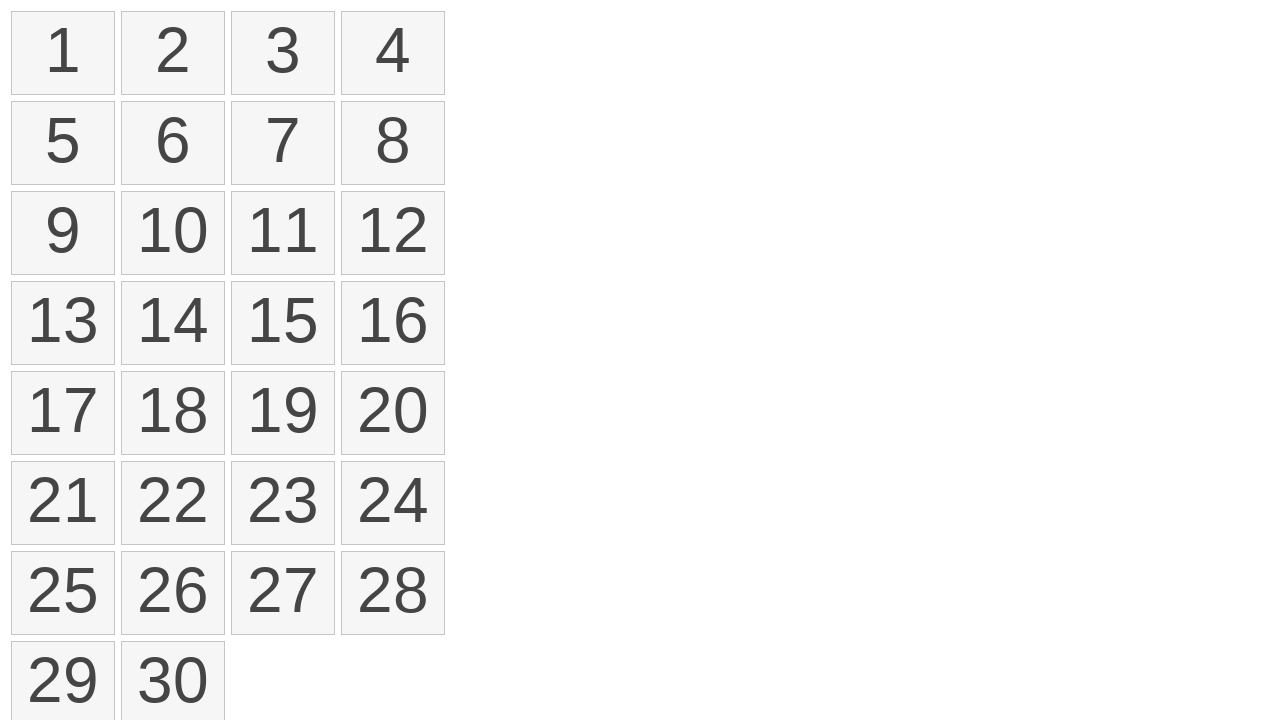

Clicked item at position 1 while holding modifier key at (63, 53) on ol#selectable > li >> nth=0
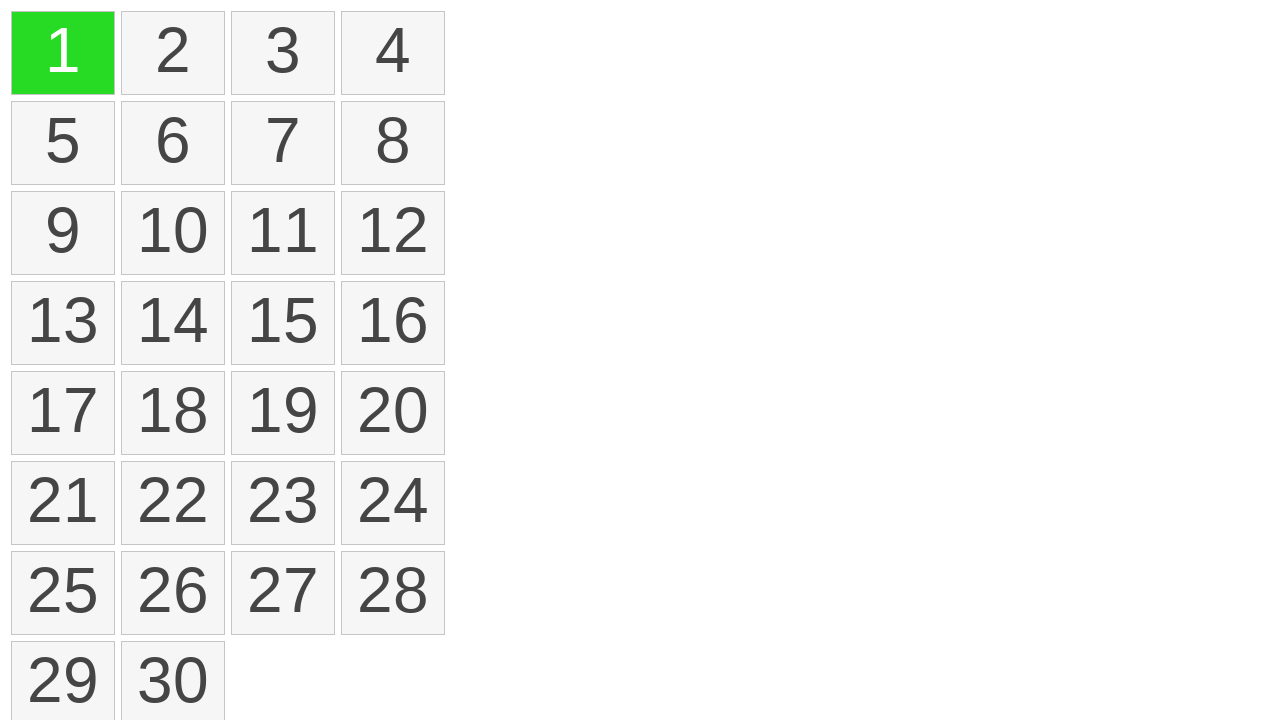

Clicked item at position 5 while holding modifier key at (63, 143) on ol#selectable > li >> nth=4
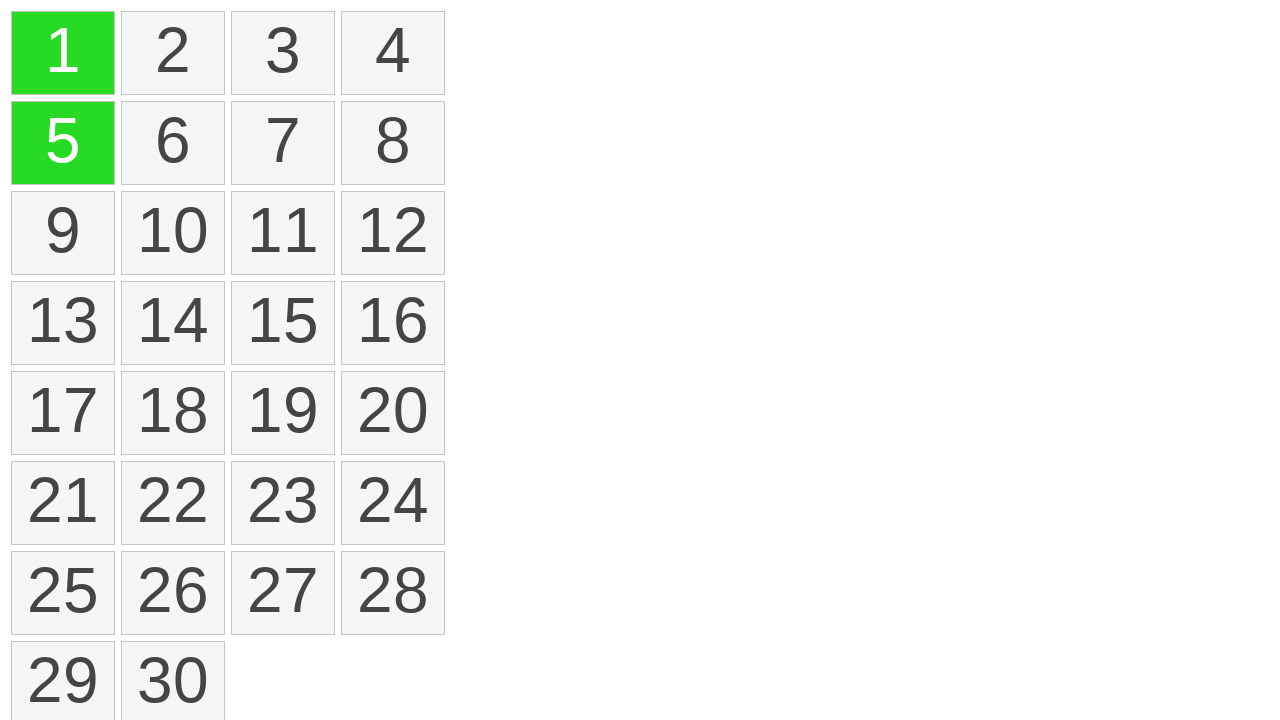

Clicked item at position 7 while holding modifier key at (283, 143) on ol#selectable > li >> nth=6
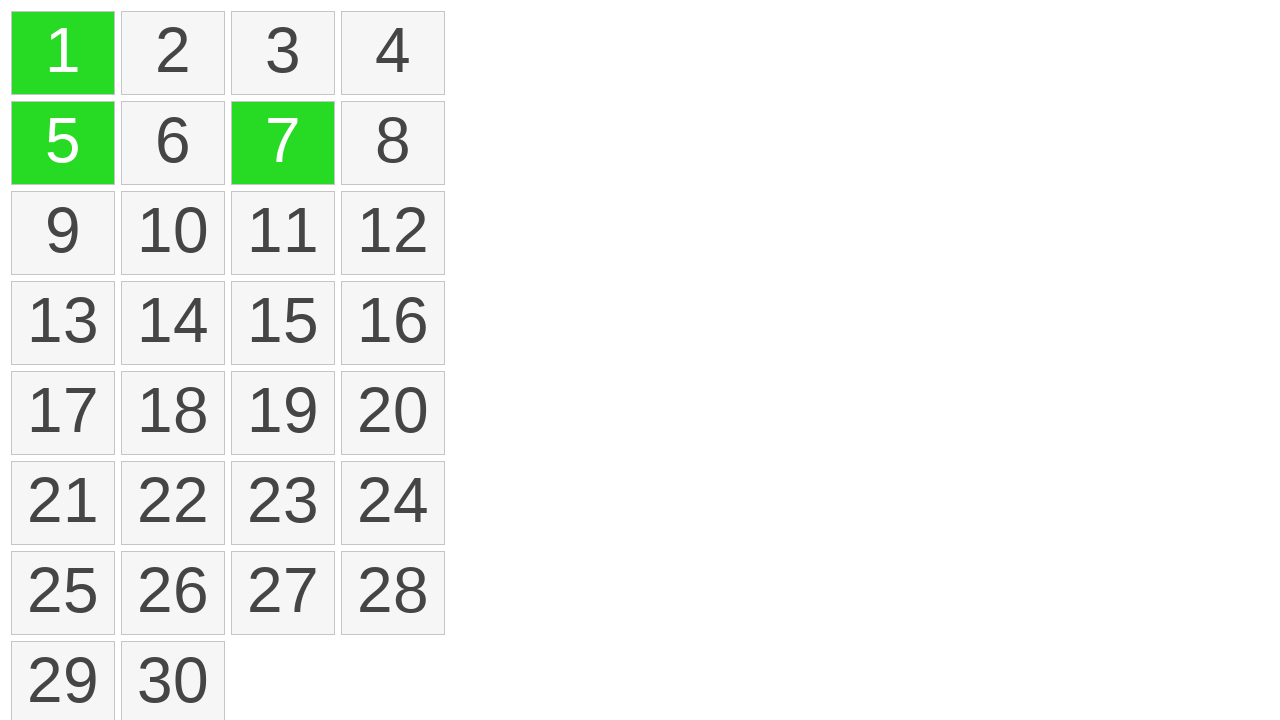

Clicked item at position 12 while holding modifier key at (393, 233) on ol#selectable > li >> nth=11
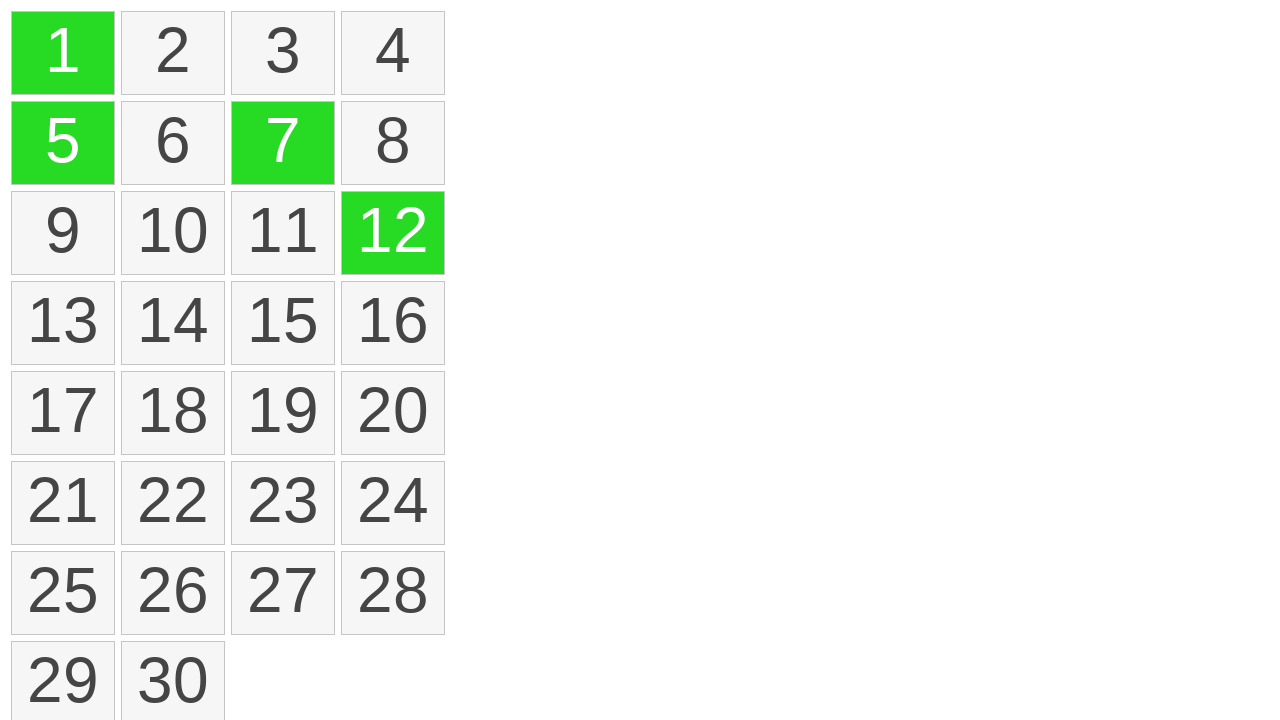

Released Meta key
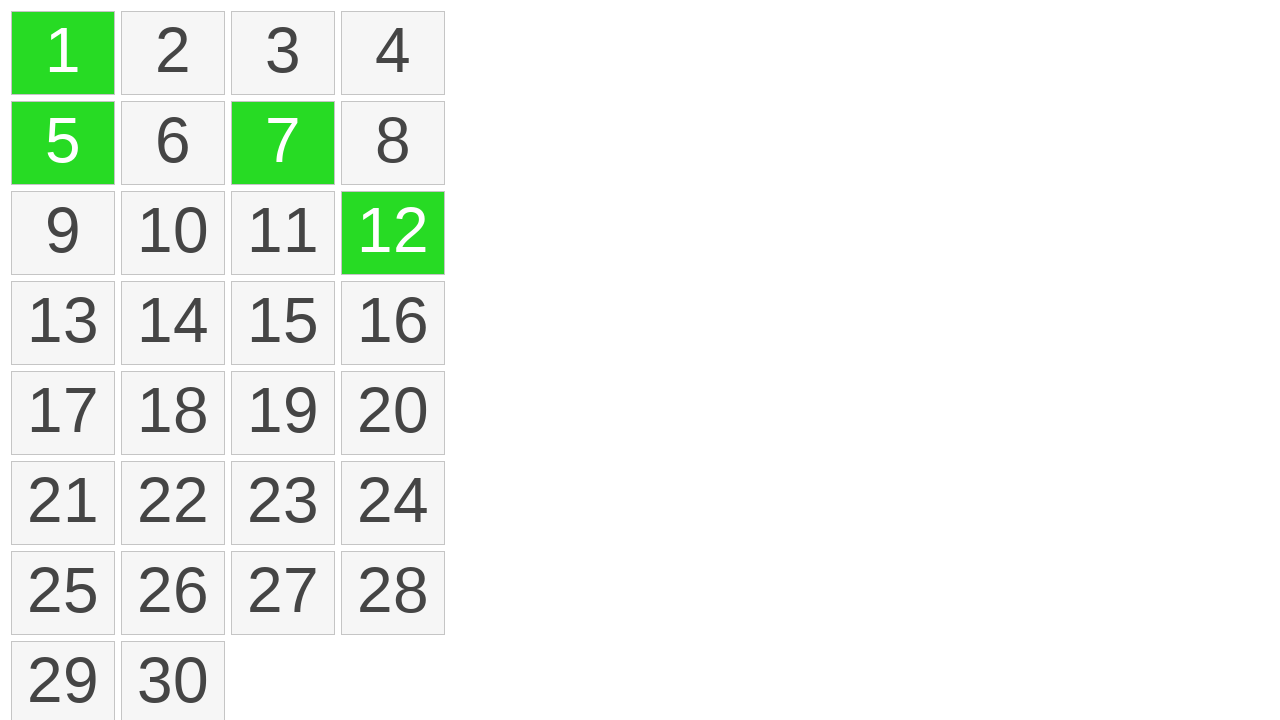

Waited 1 second for selection to complete
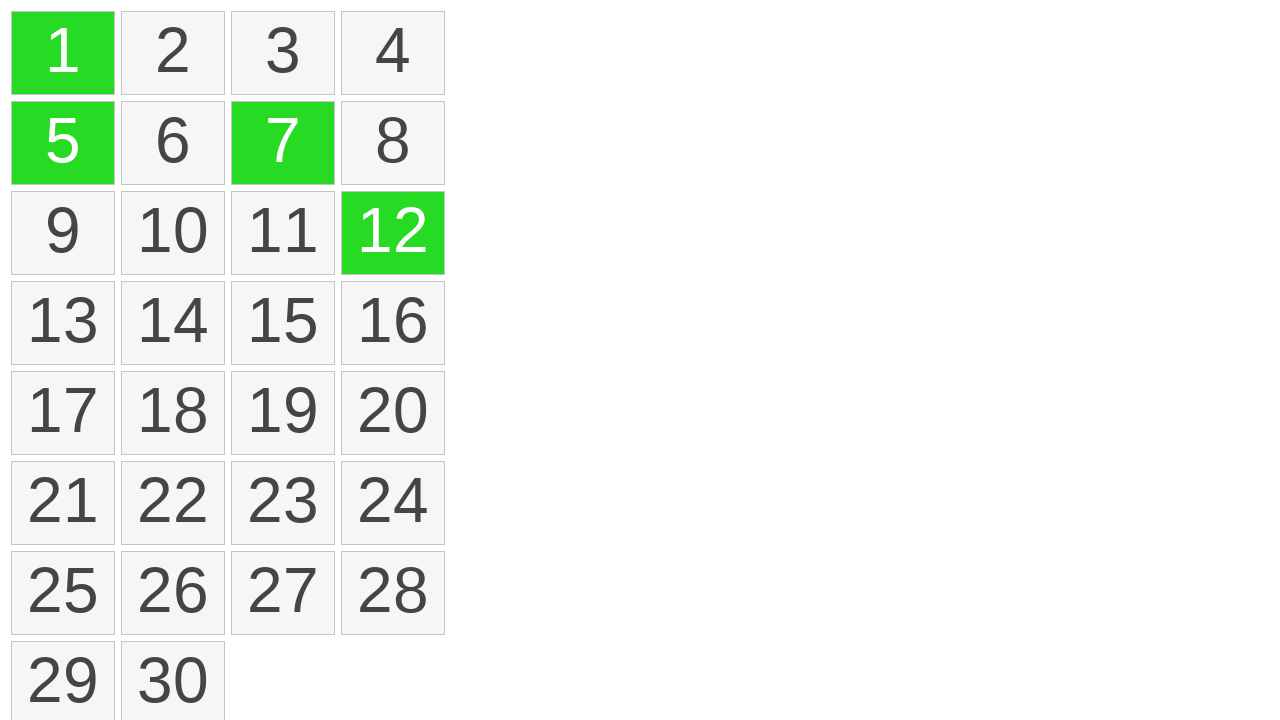

Located all selected items
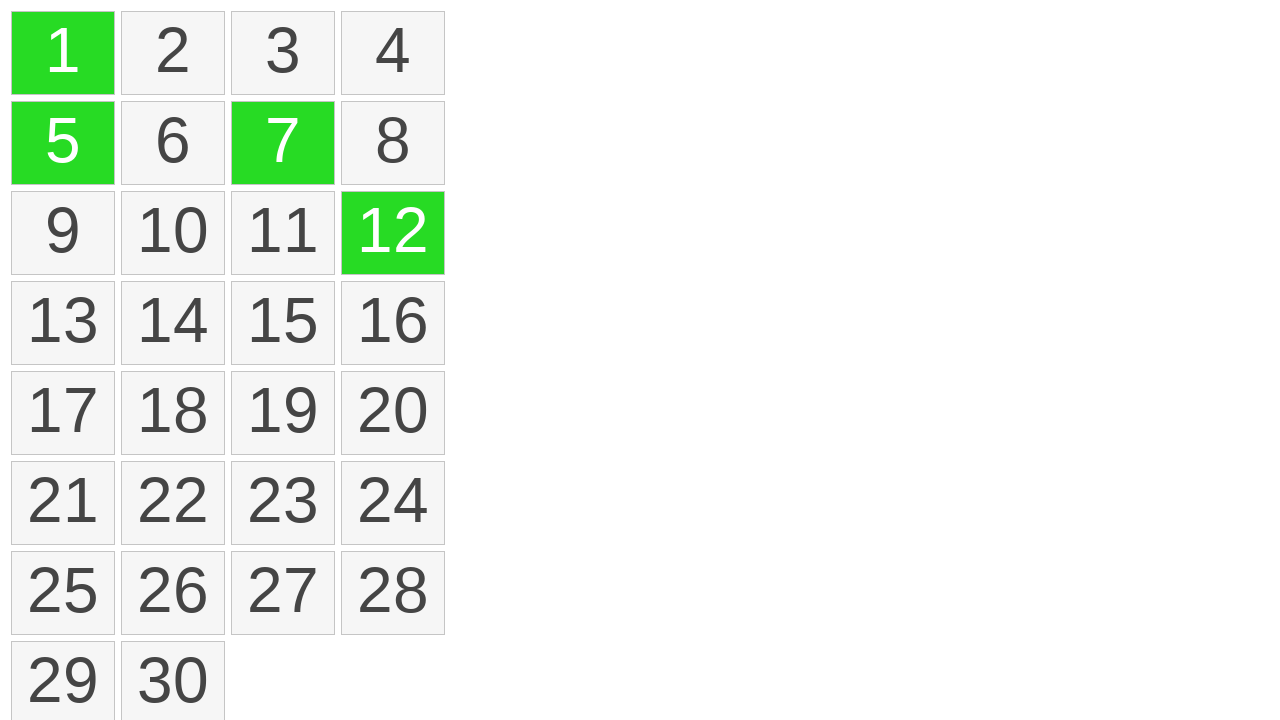

Verified that exactly 4 items are selected
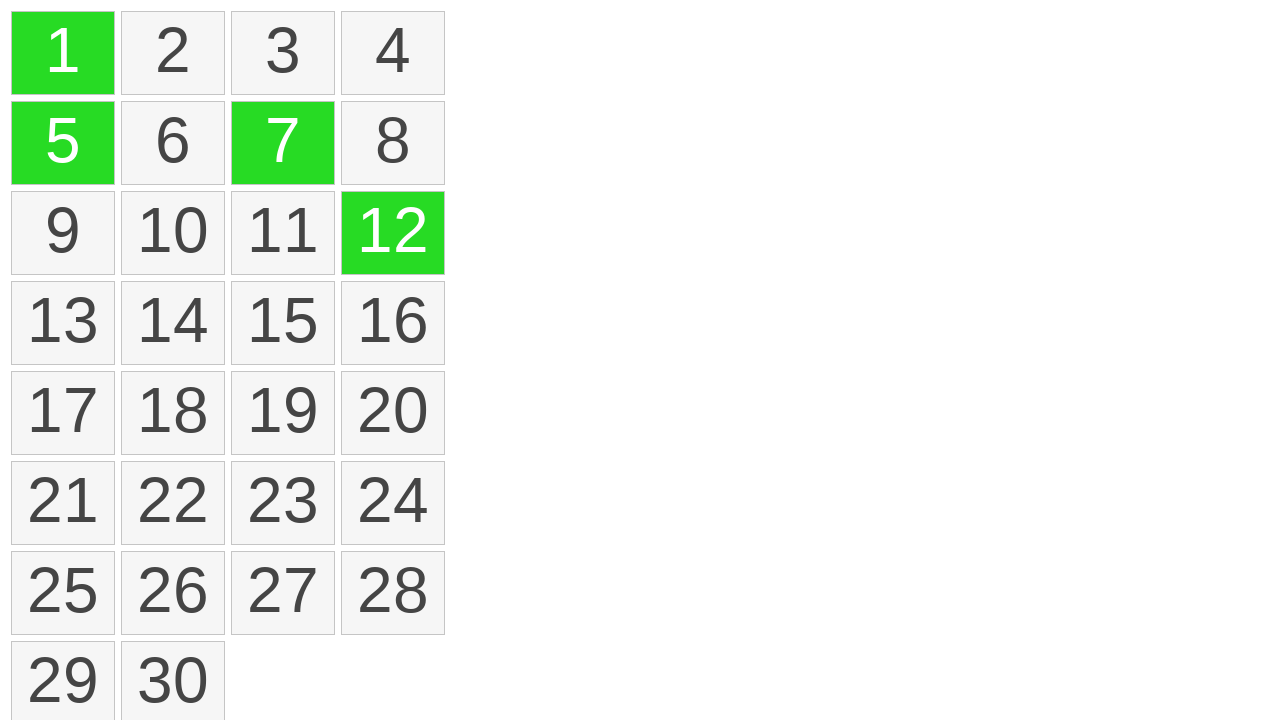

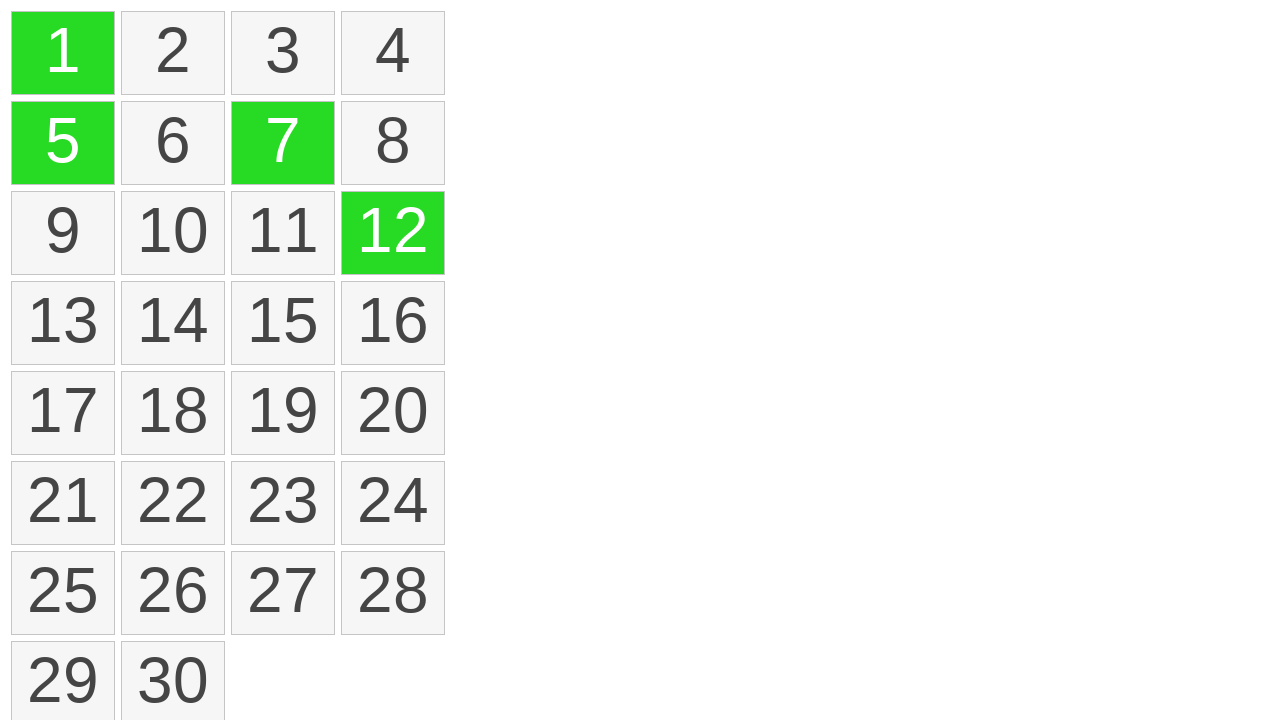